Tests button click functionality on a practice page by clicking a button using Actions class

Starting URL: https://www.tutorialspoint.com/selenium/practice/buttons.php

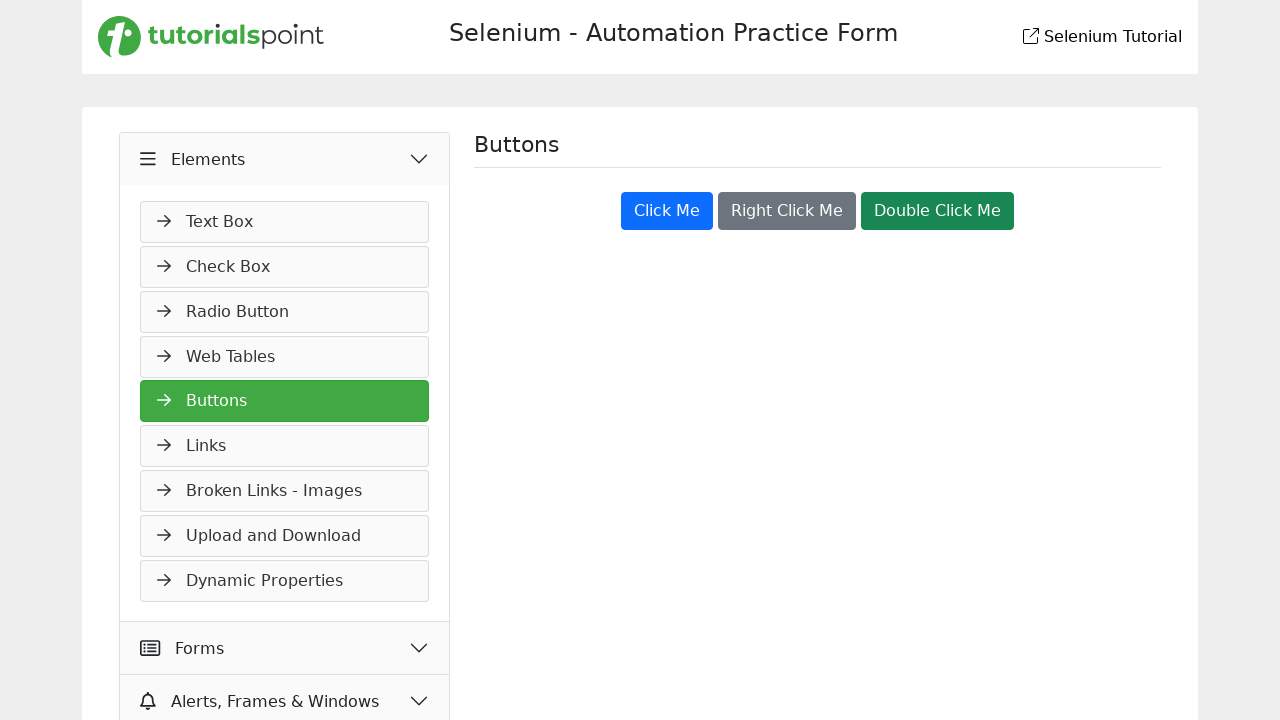

Clicked the 'Click Me' button using XPath selector at (667, 211) on xpath=//button[text()='Click Me']
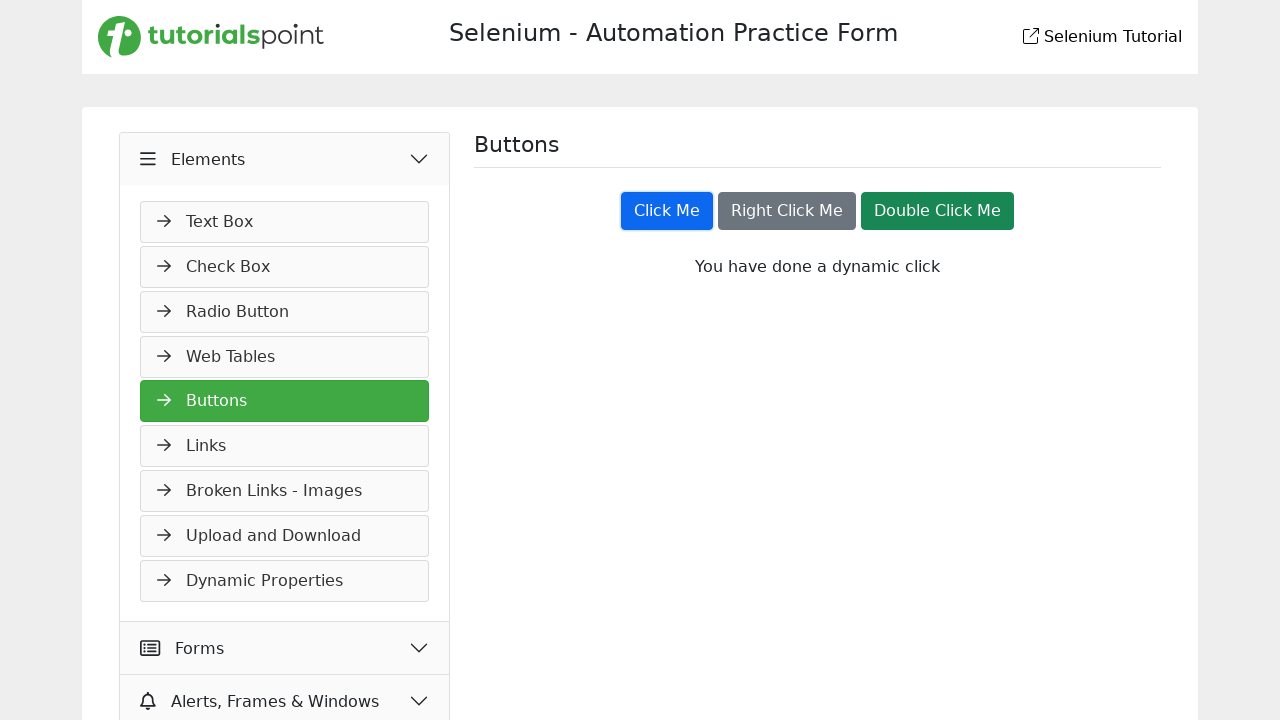

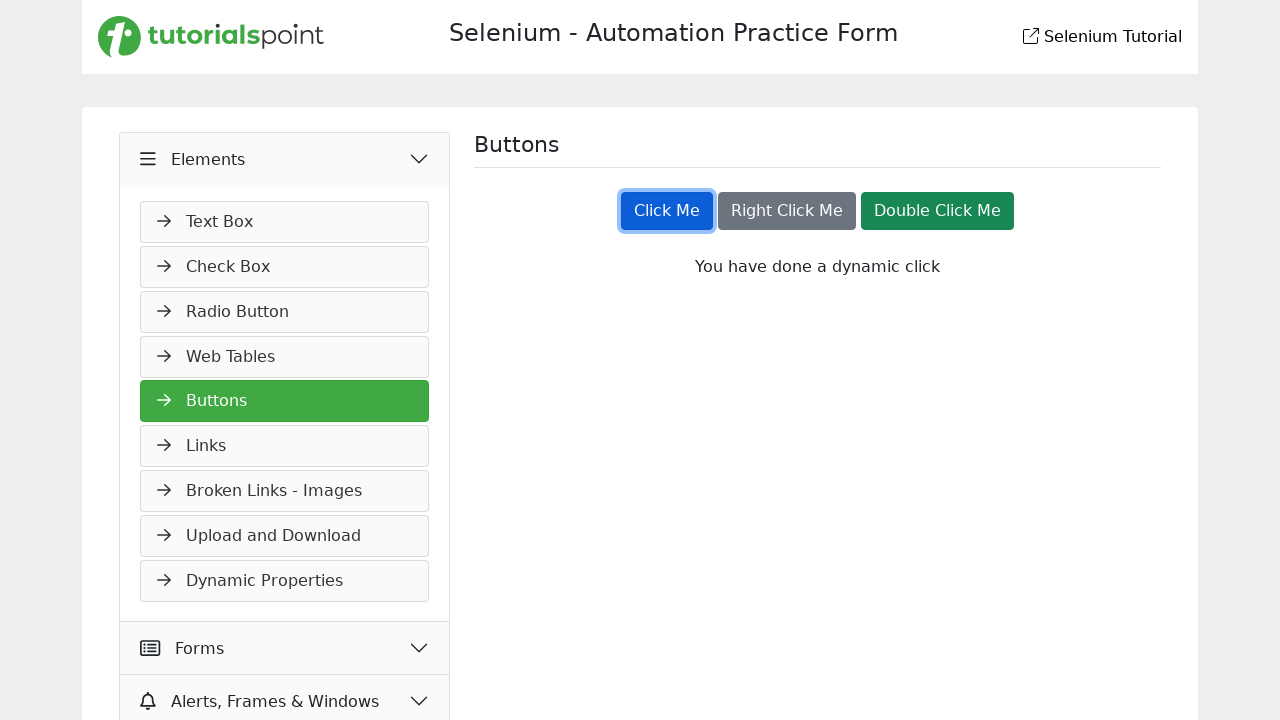